Opens a popup window from the main page and maximizes the popup window after switching to it

Starting URL: http://omayo.blogspot.com/

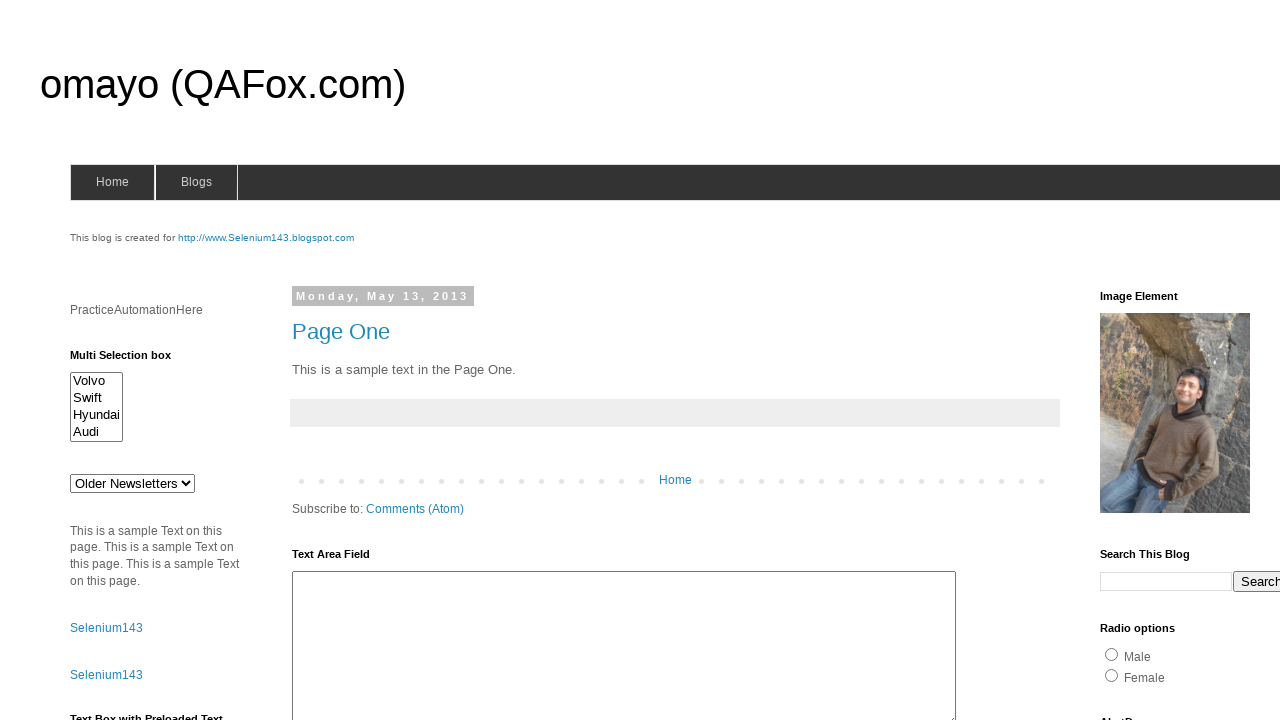

Clicked link to open popup window at (132, 360) on a:has-text('Open a popup window')
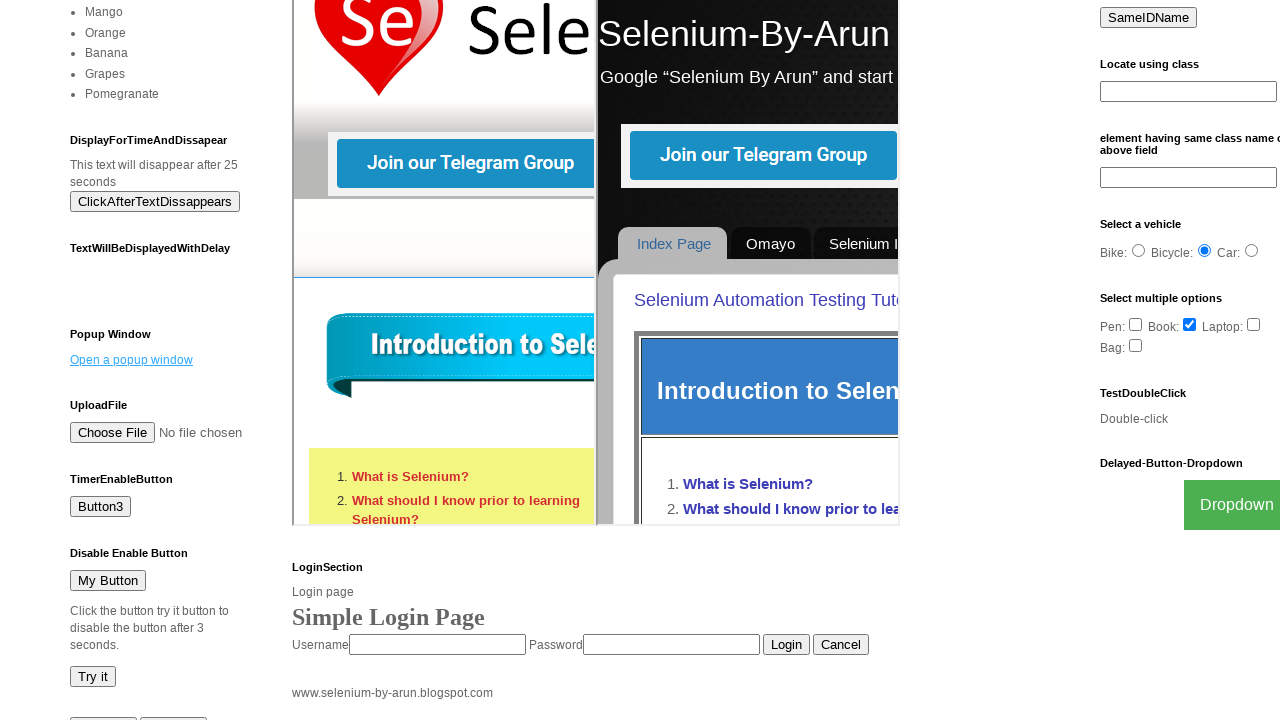

Waited 2 seconds for popup to open
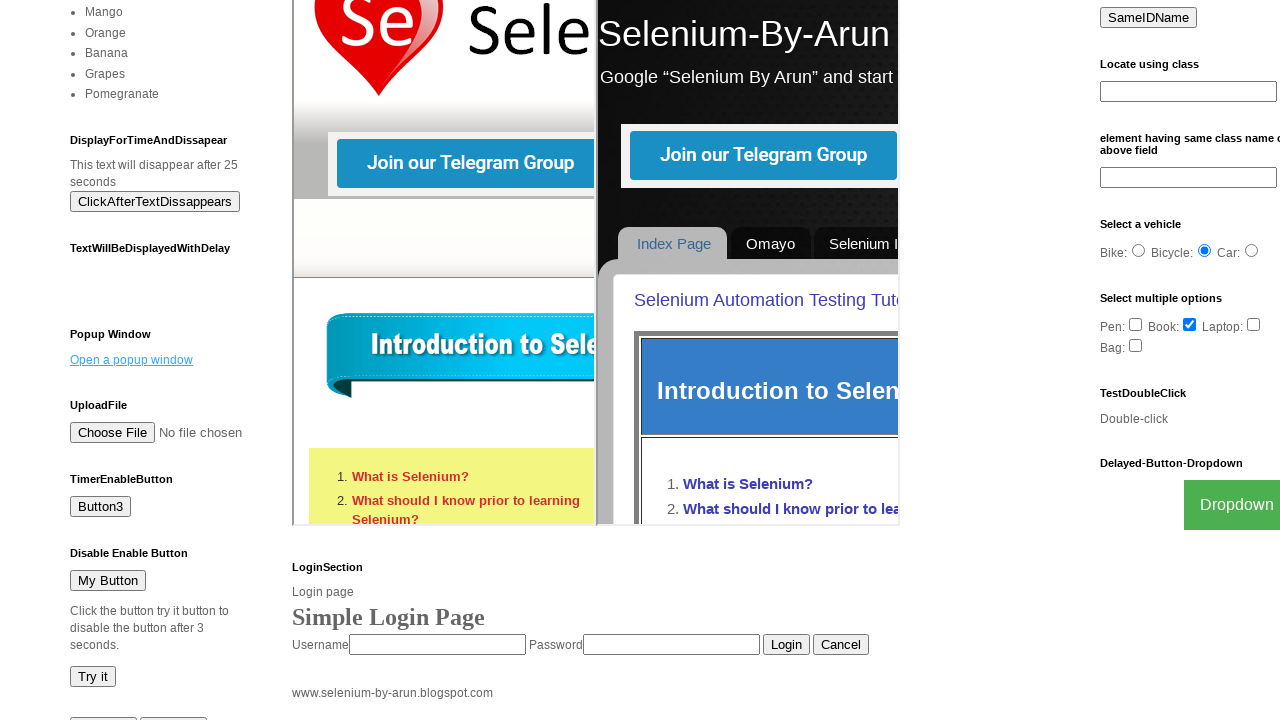

Retrieved all open pages/windows from context
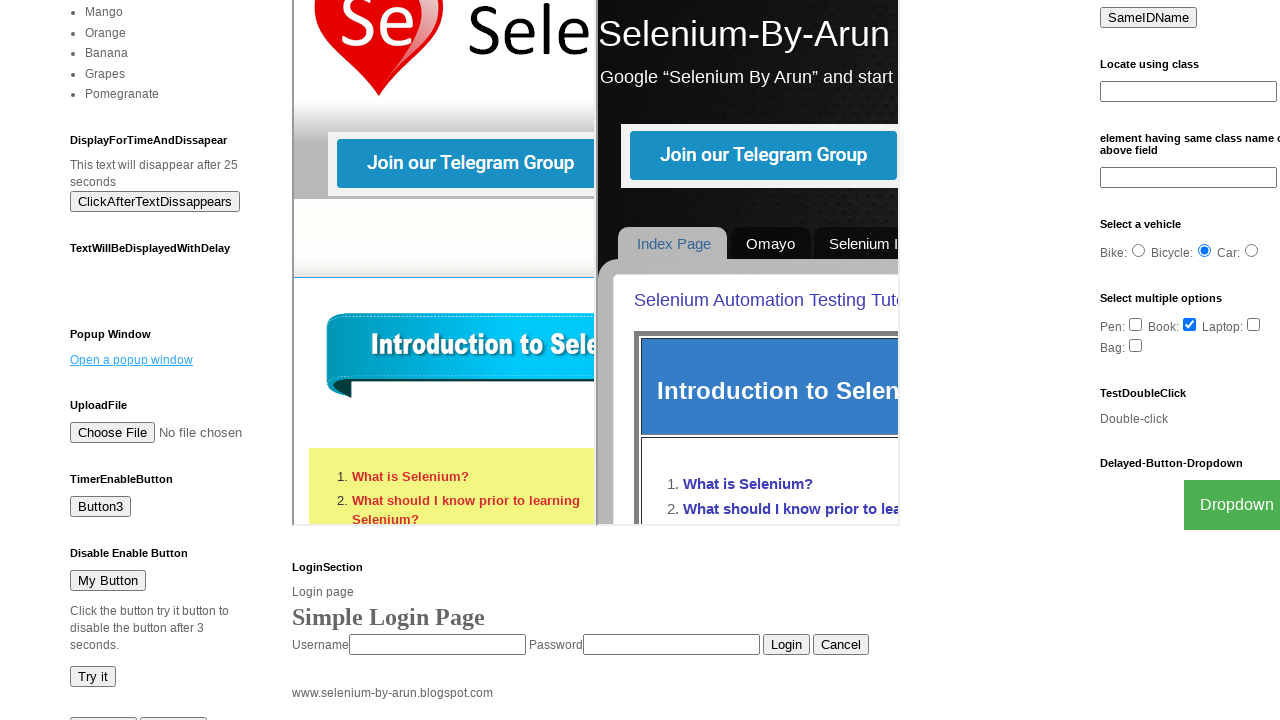

Identified popup window as the second page
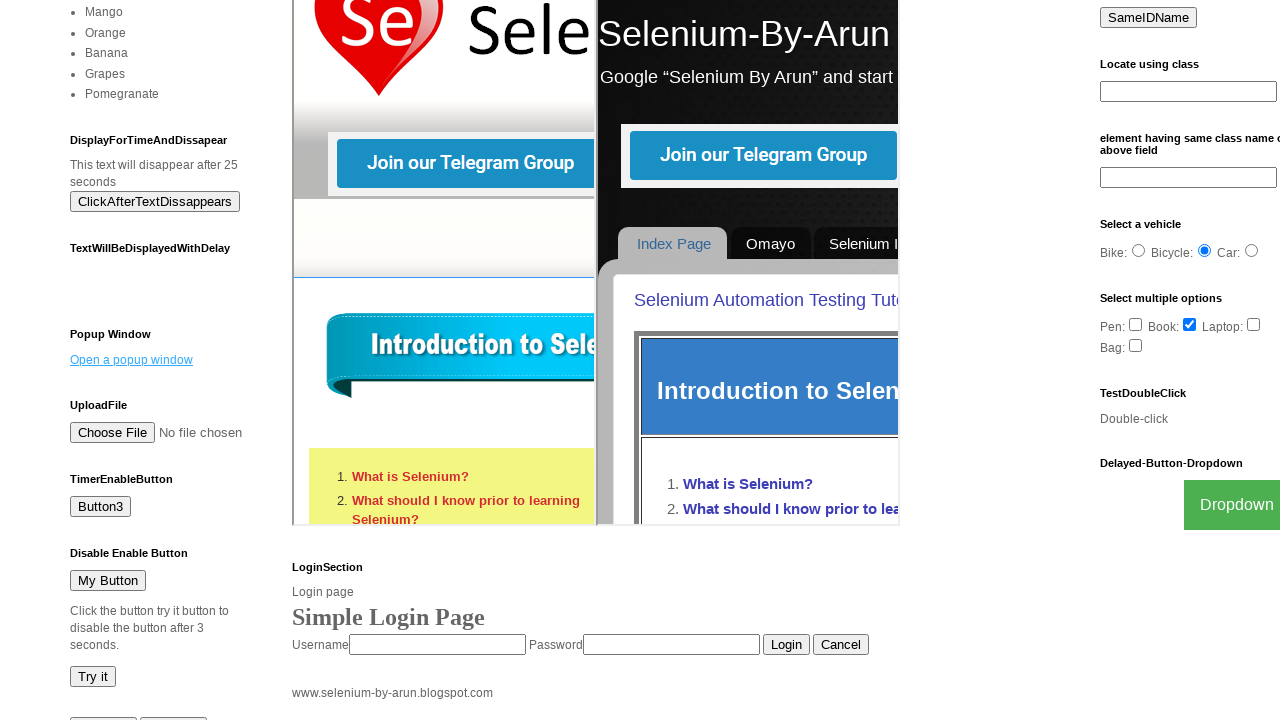

Brought popup window to front and switched focus to it
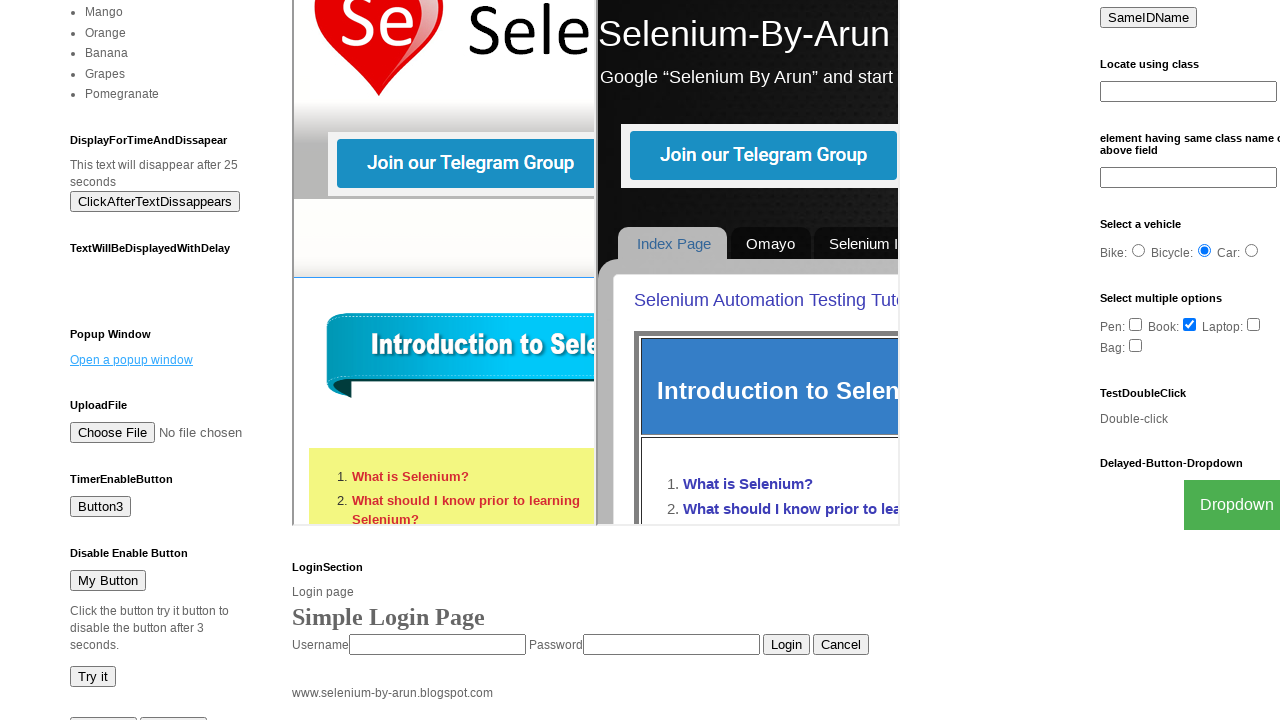

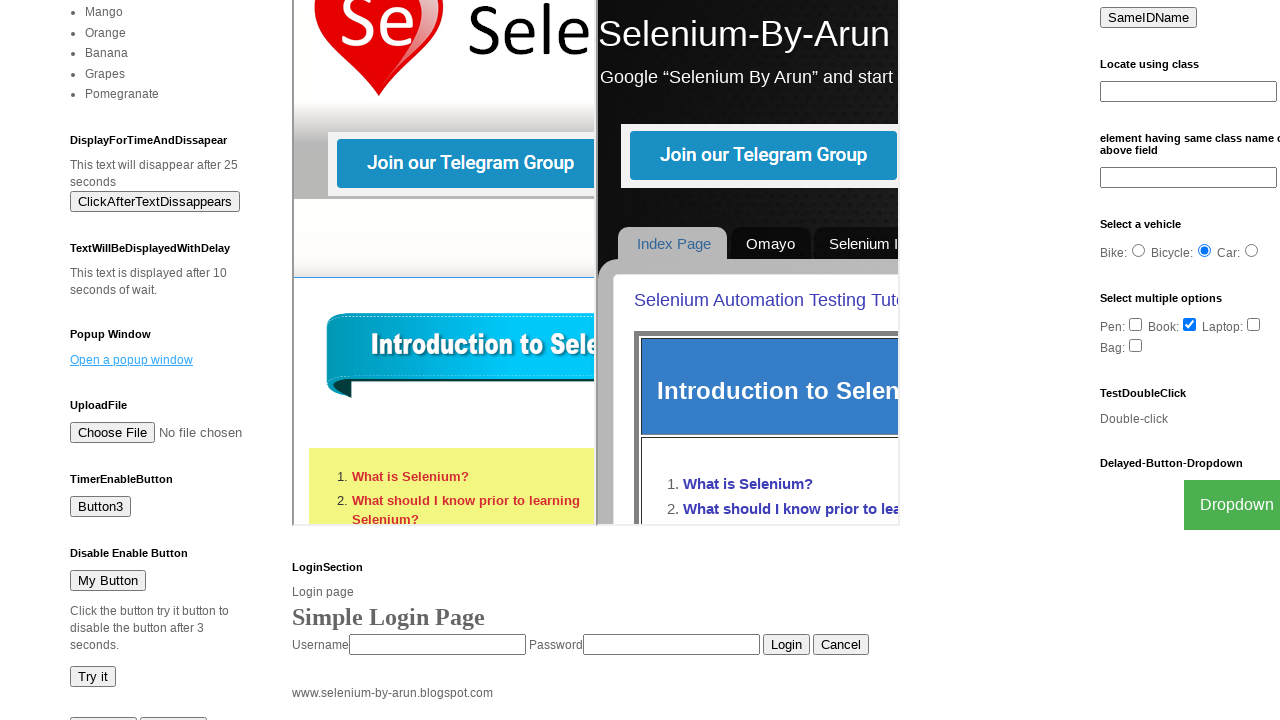